Opens the Python.org website and verifies that the page title contains the word "python", then zooms the page to 150%

Starting URL: https://www.python.org/

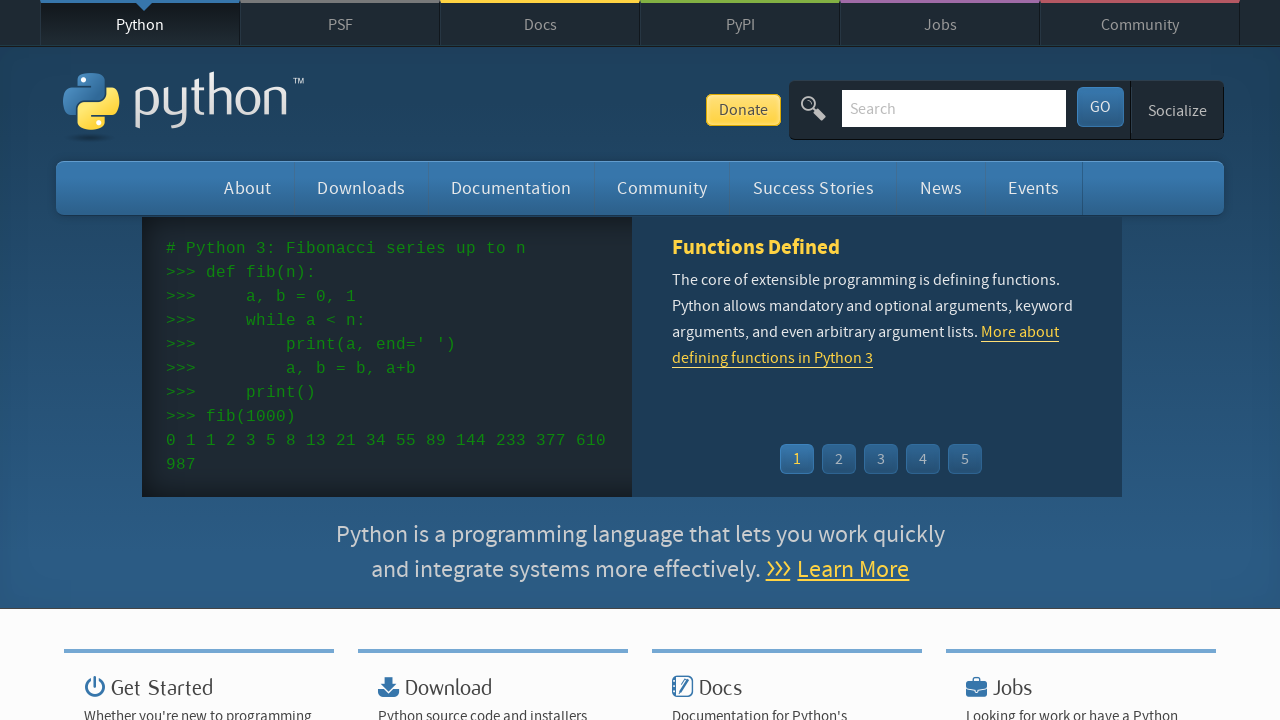

Navigated to https://www.python.org/
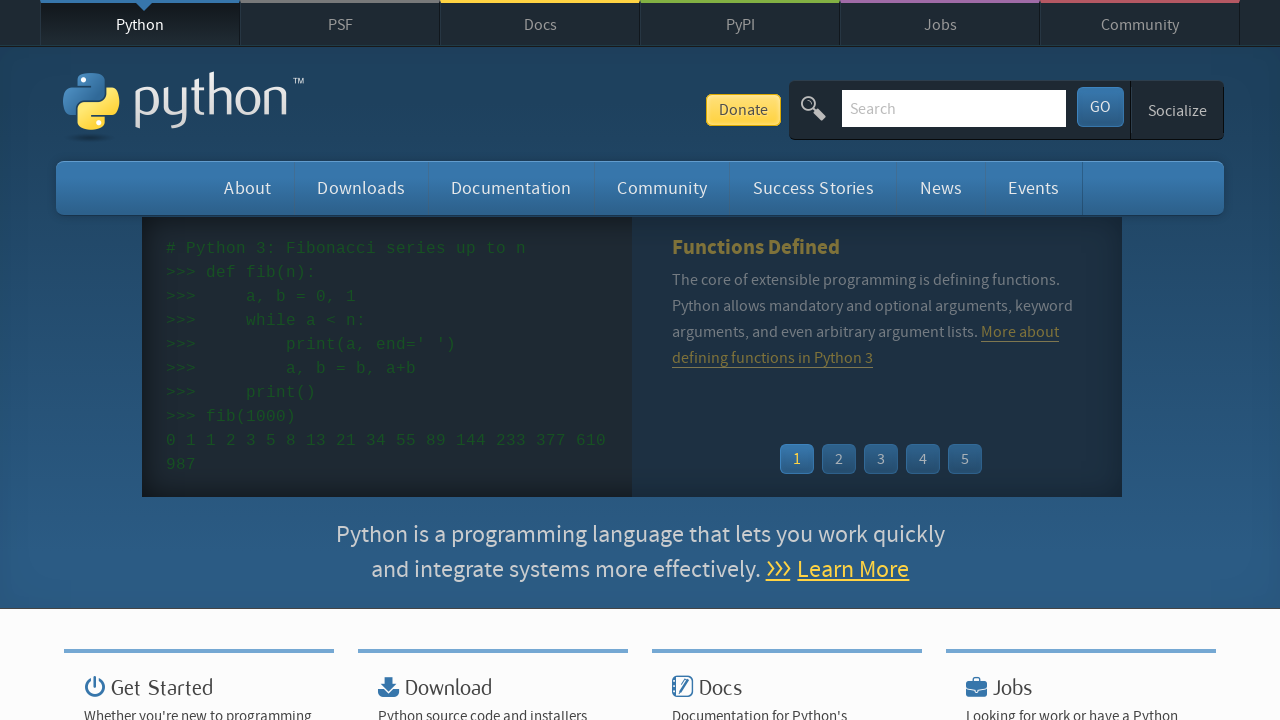

Verified page title contains 'python'
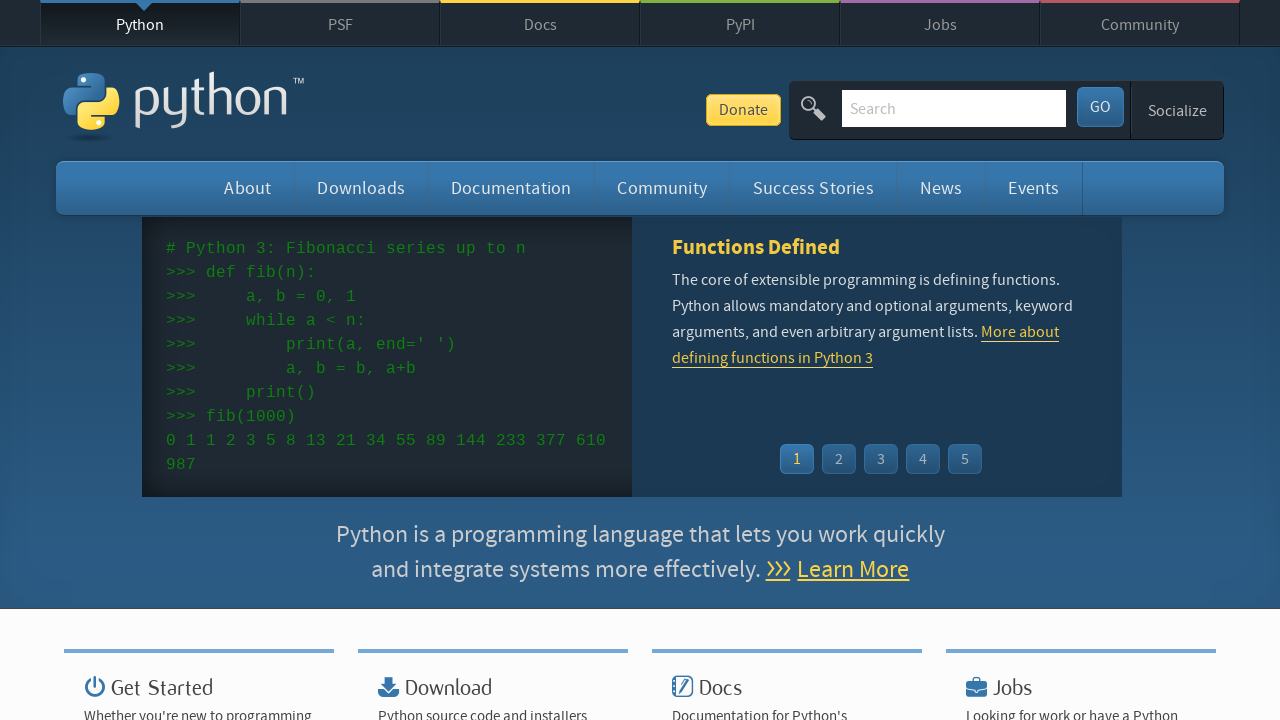

Zoomed page to 150%
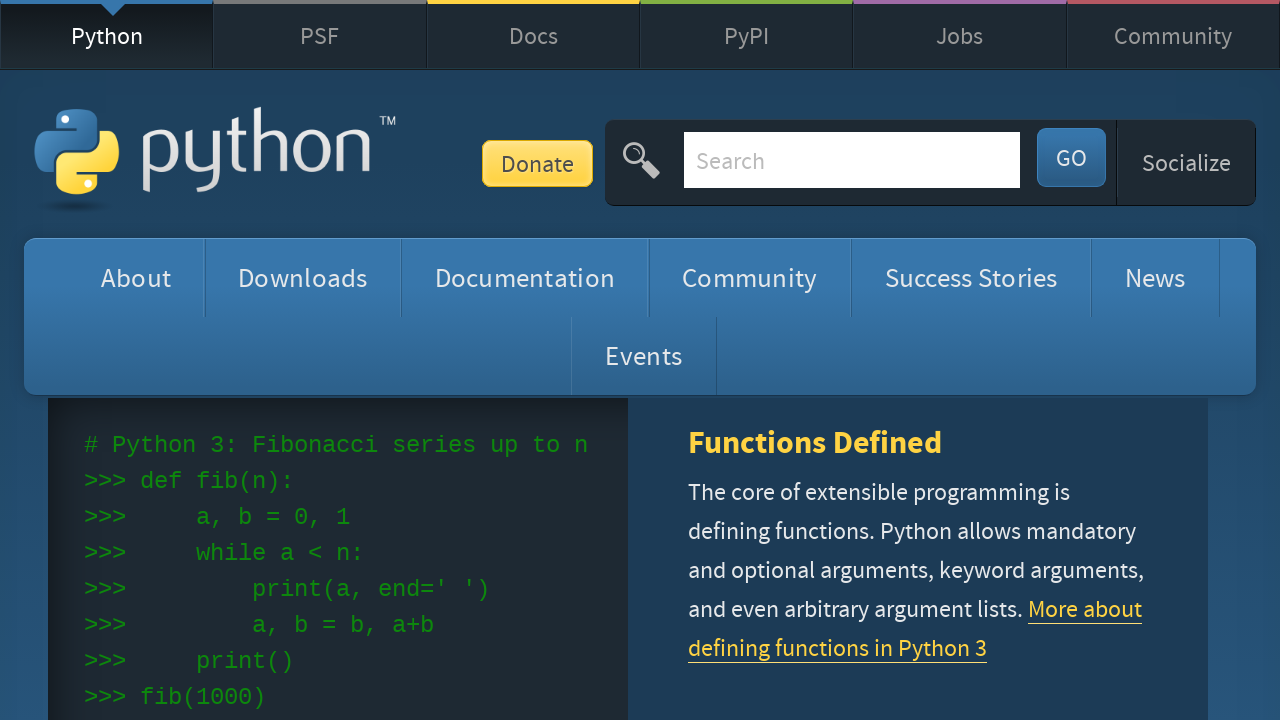

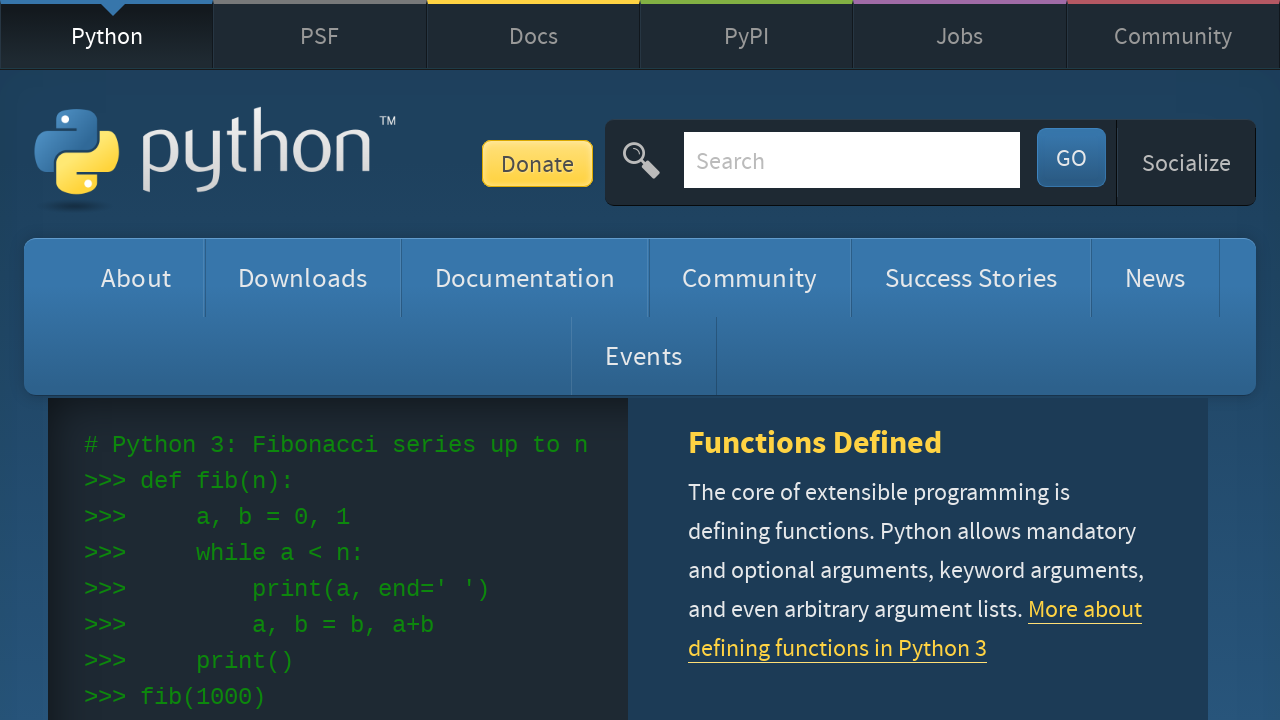